Tests JavaScript confirm alert by clicking a button to trigger the alert, dismissing it with Cancel, and verifying the result message

Starting URL: https://testcenter.techproeducation.com/index.php?page=javascript-alerts

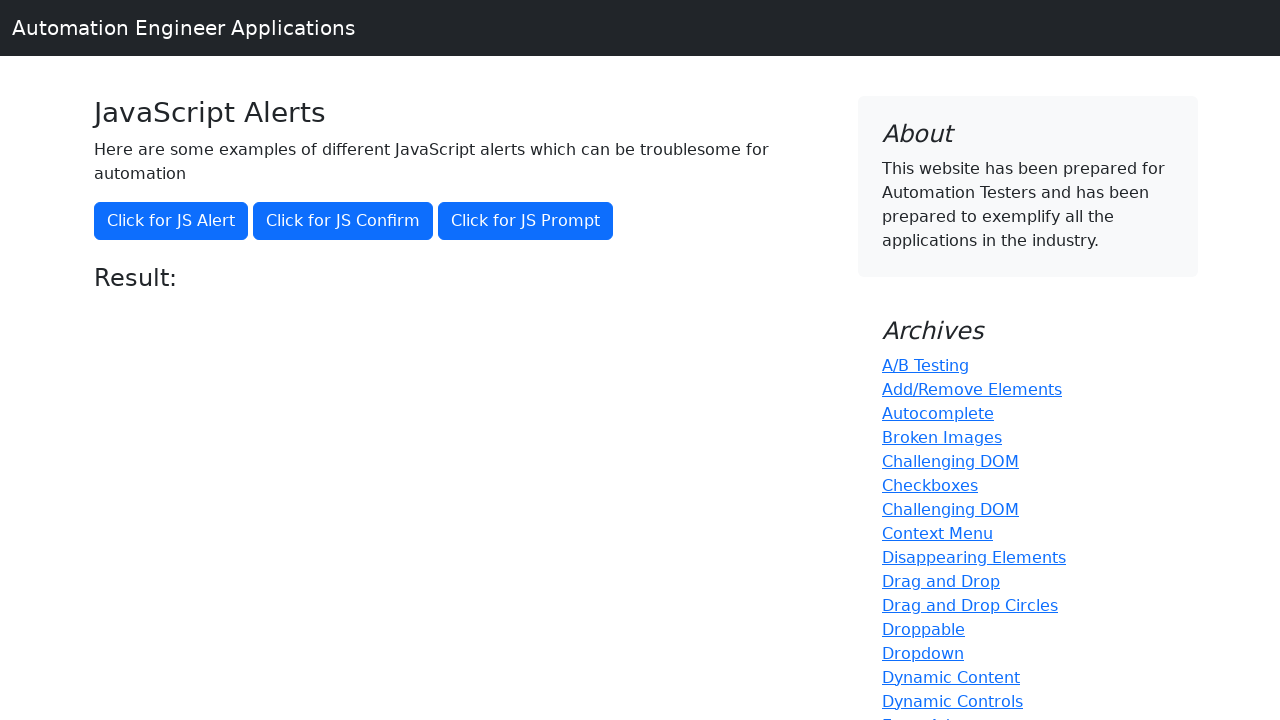

Clicked the second button to trigger confirm alert at (343, 221) on (//*[@class='btn btn-primary'])[2]
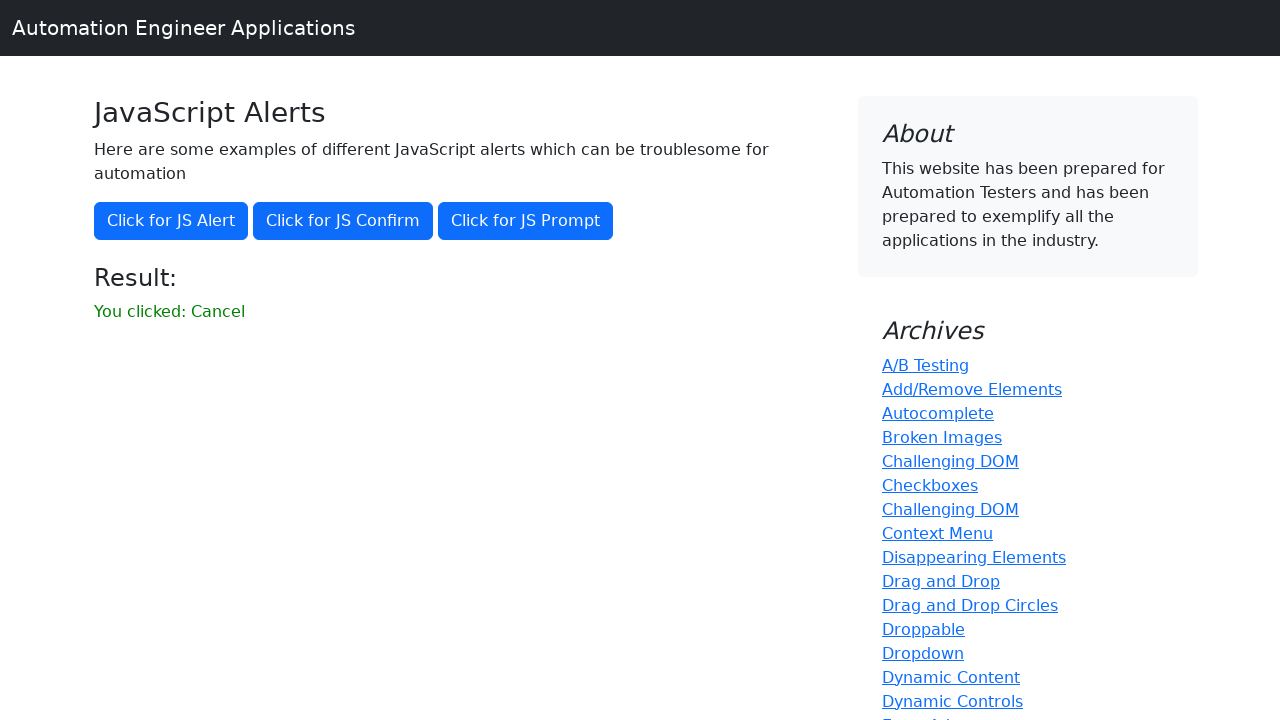

Set up dialog handler to dismiss alerts
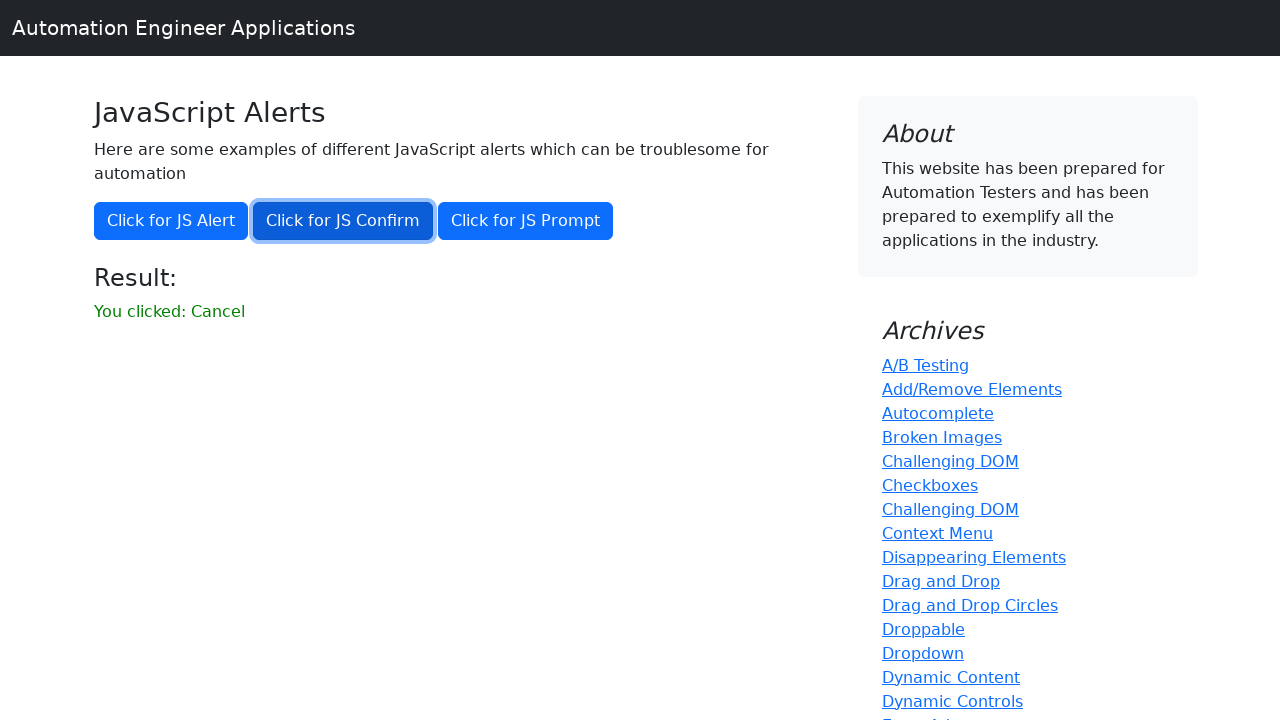

Clicked the second button again to trigger confirm alert at (343, 221) on (//*[@class='btn btn-primary'])[2]
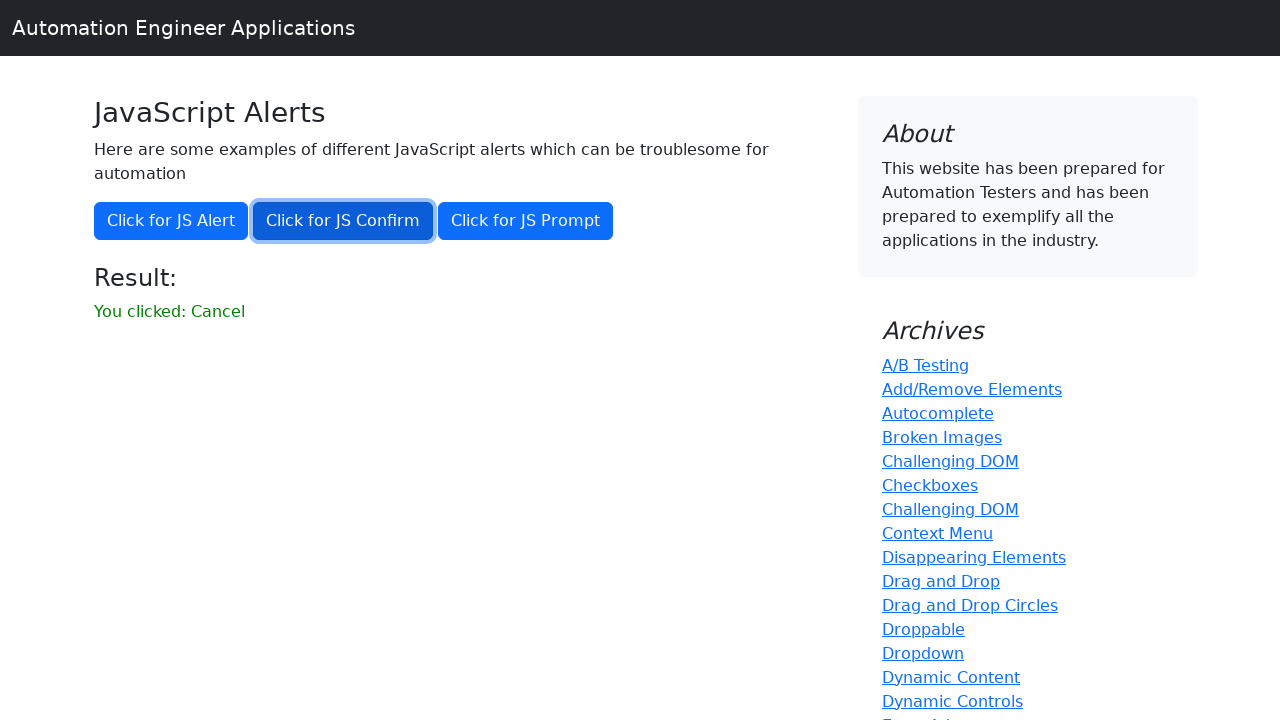

Retrieved result message from page
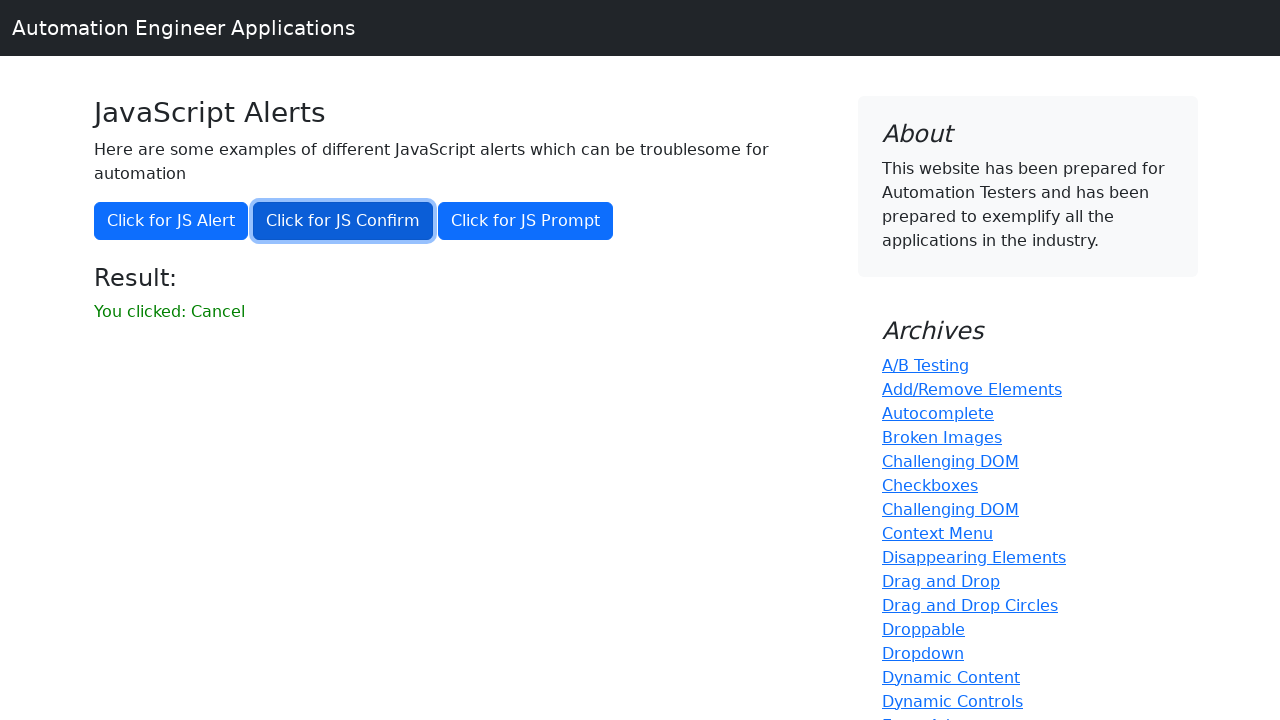

Verified result message displays 'You clicked: Cancel'
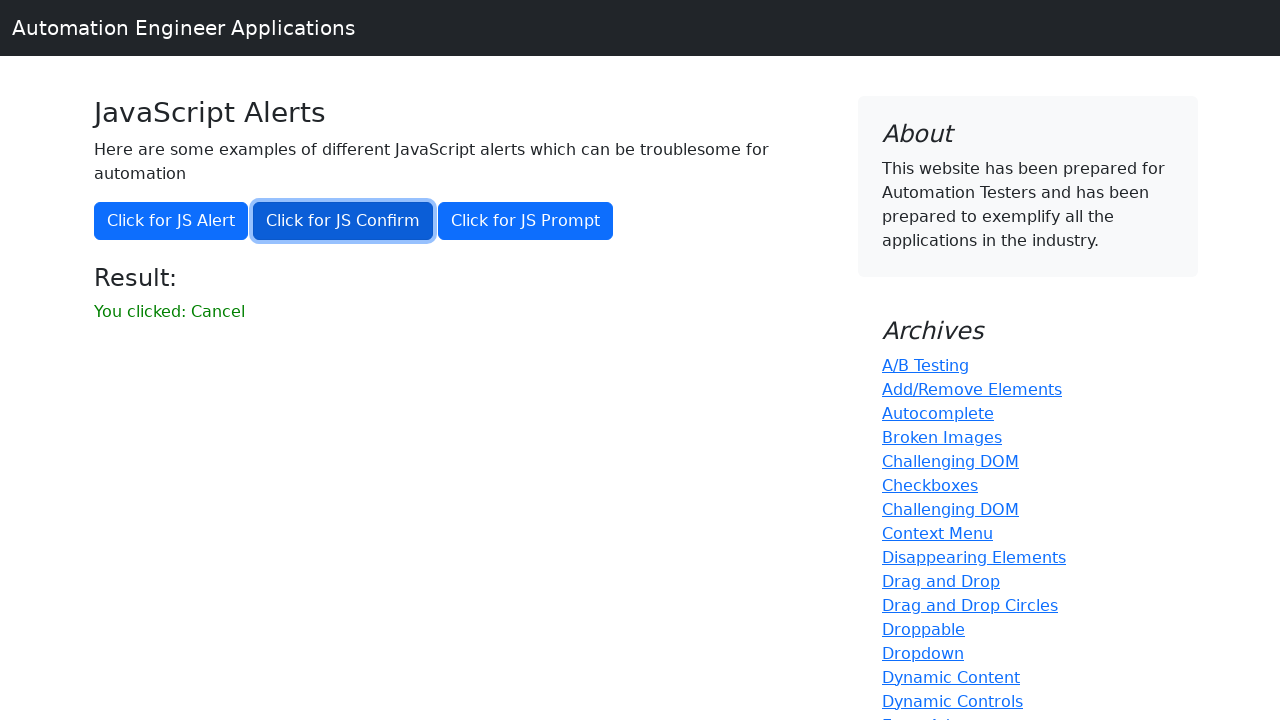

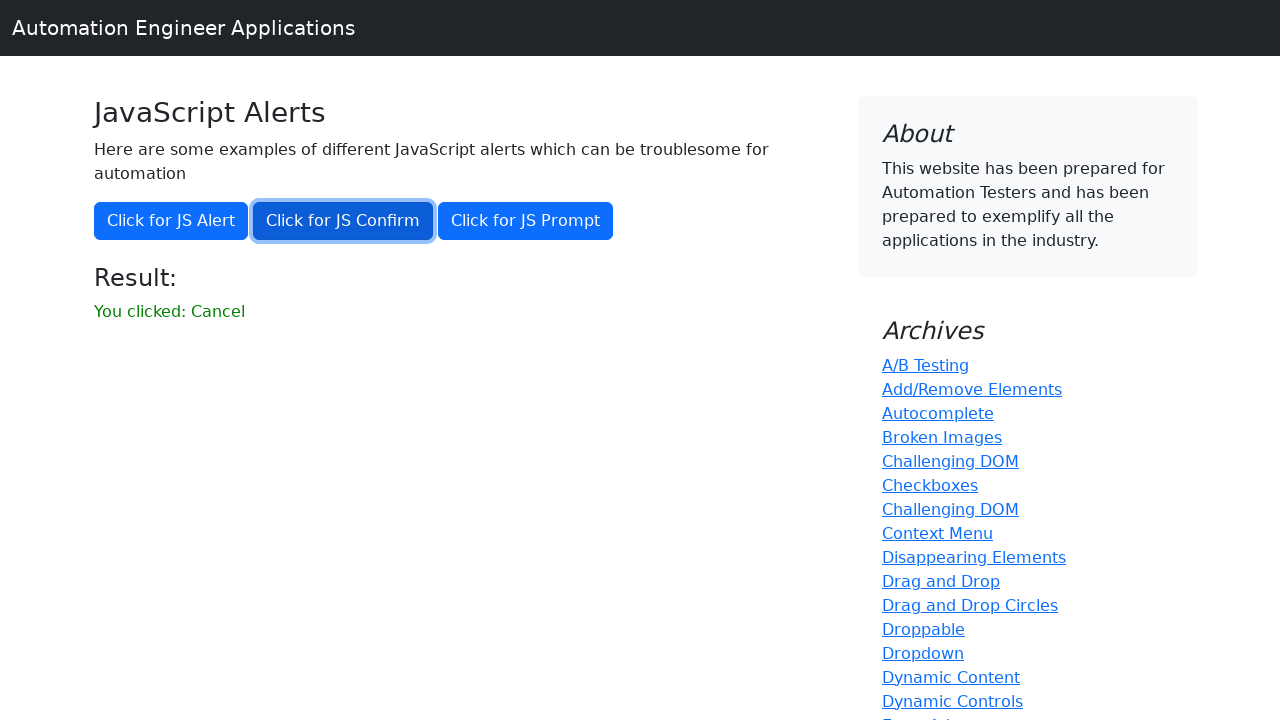